Tests search functionality on dev.to by entering a search term and verifying results appear

Starting URL: https://dev.to

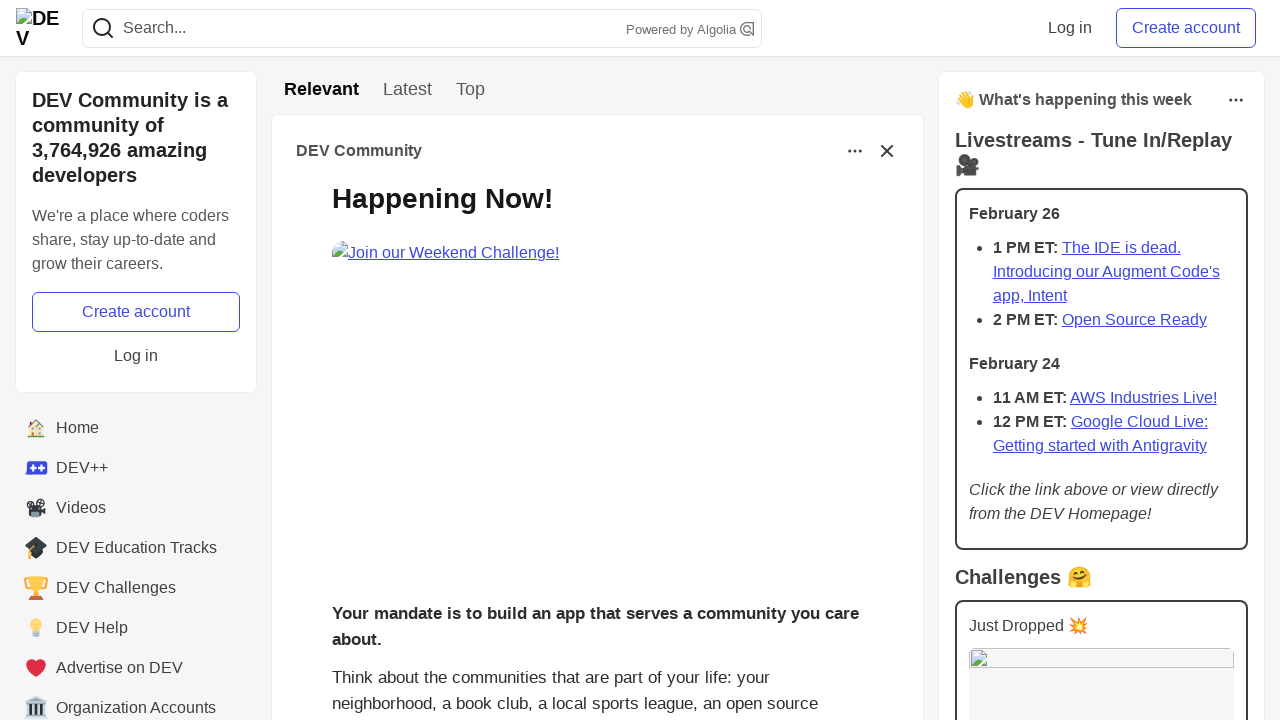

Filled search bar with 'testing' on input[name='q']
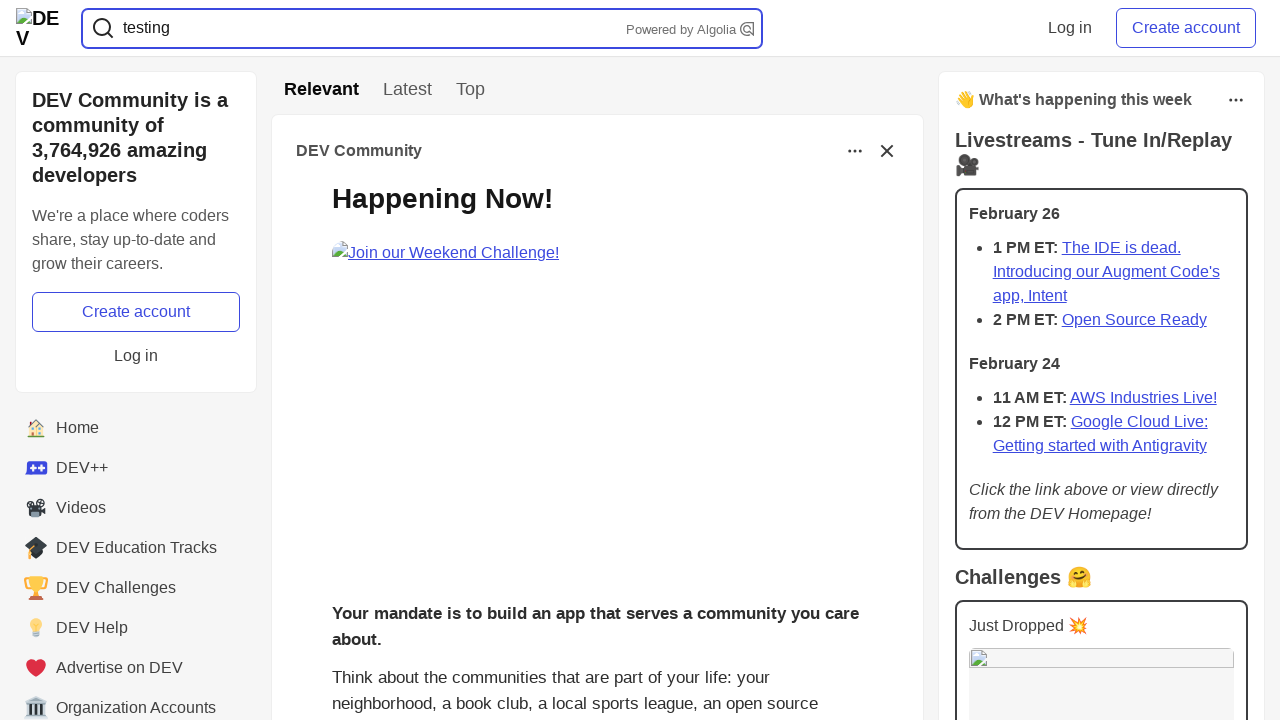

Pressed Enter to submit search query on input[name='q']
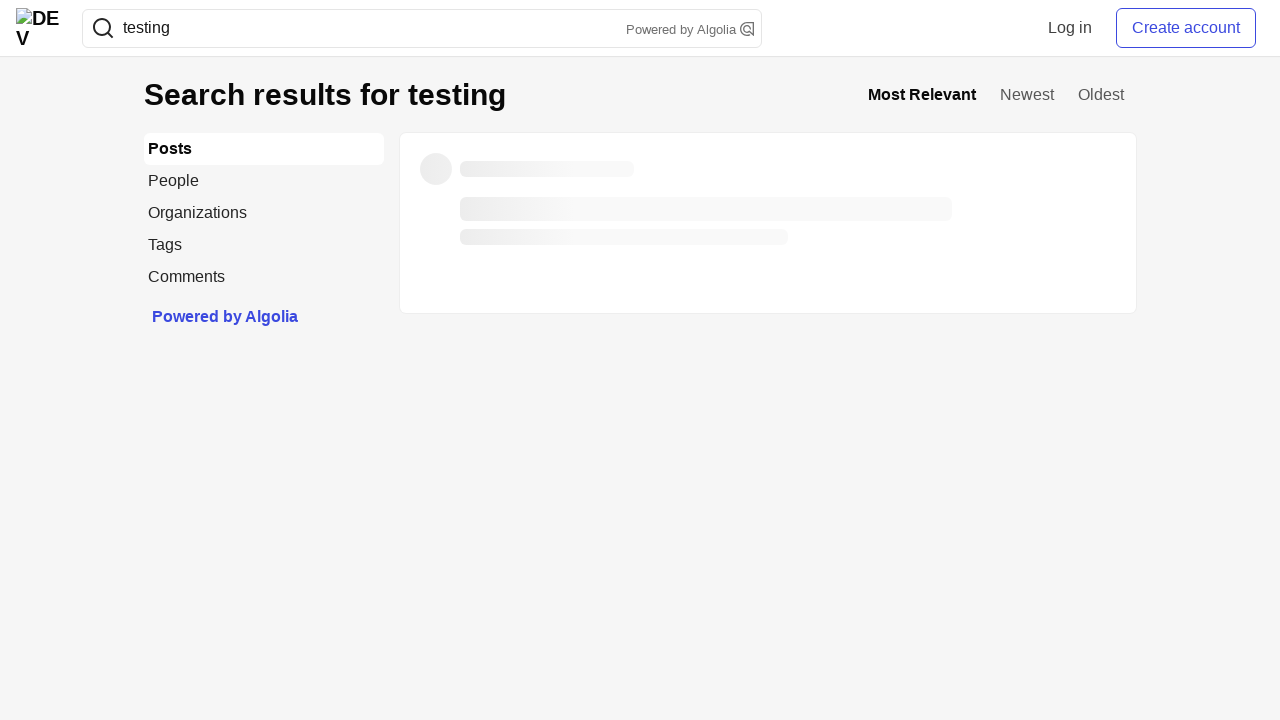

Search results page loaded with URL containing search query
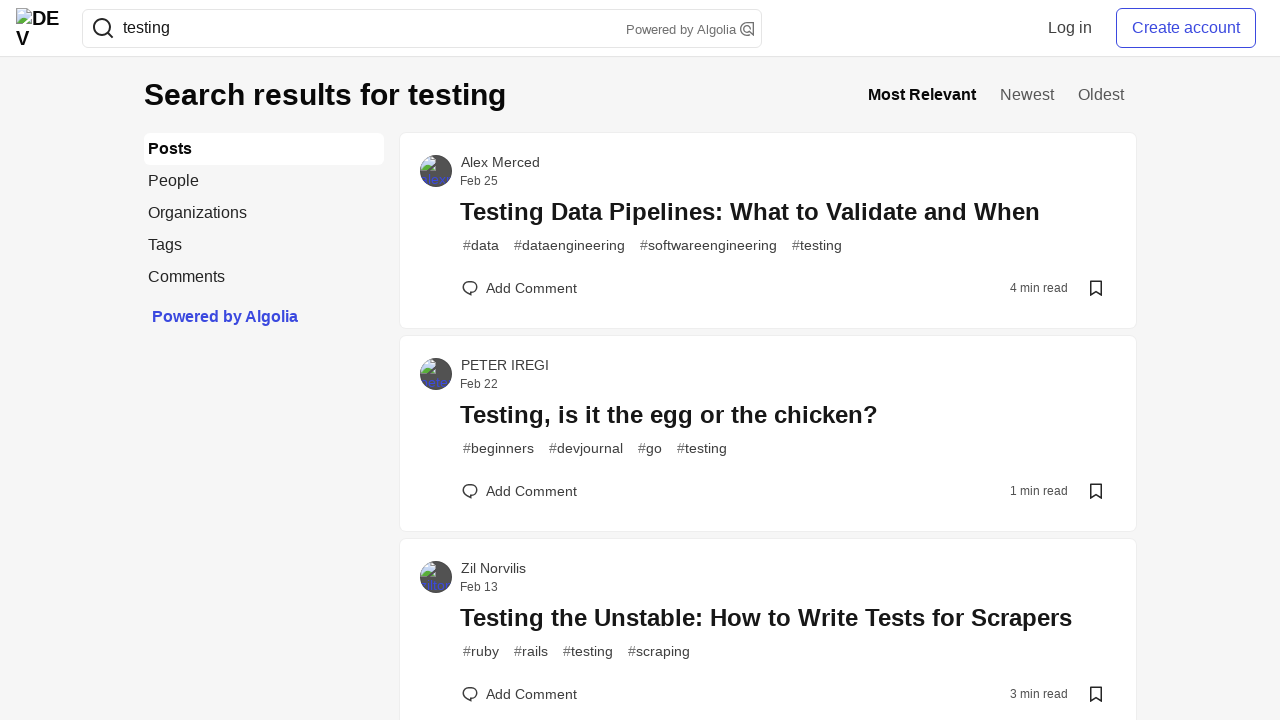

Search results appeared on page
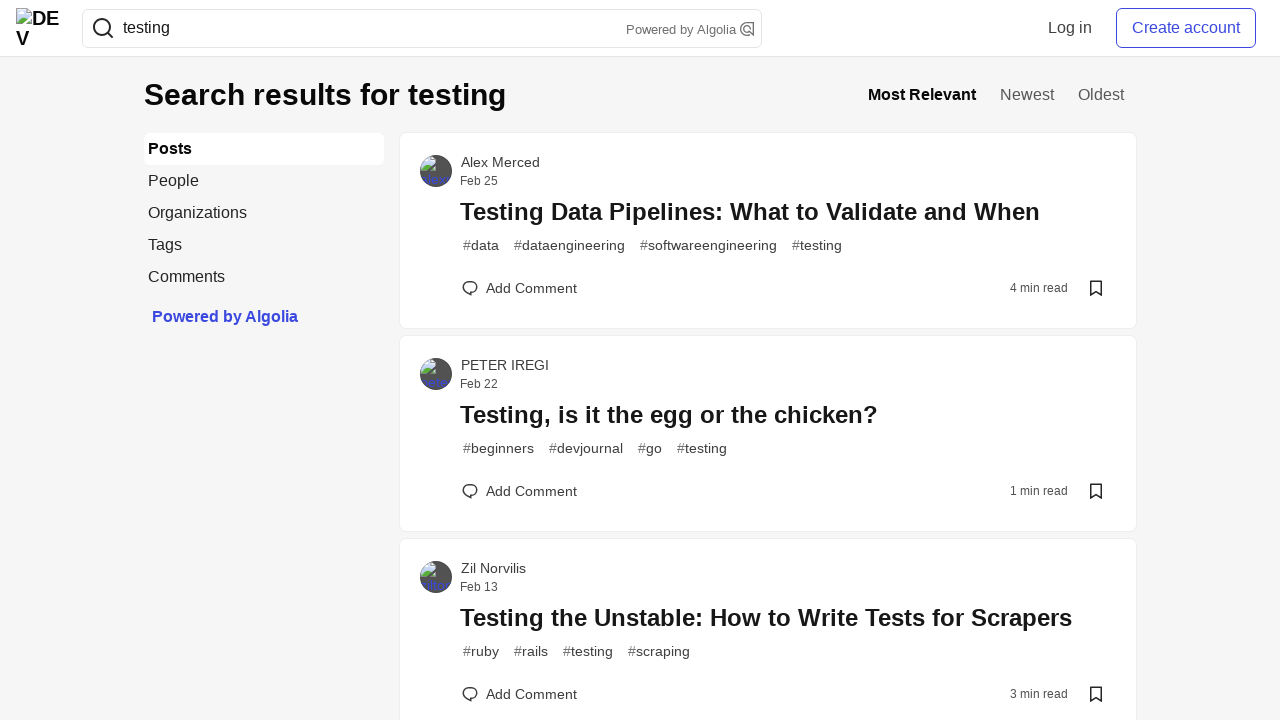

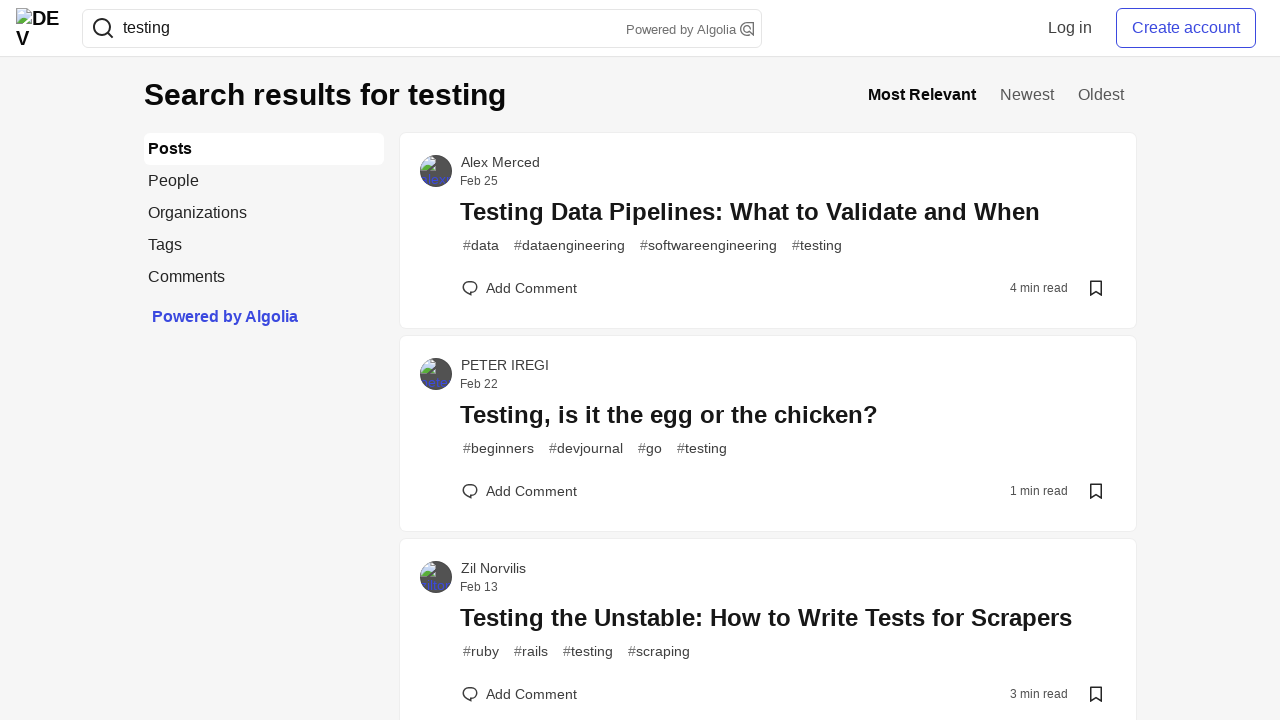